Opens the Rahul Shetty Academy website and verifies the page loads by checking the title and URL

Starting URL: https://rahulshettyacademy.com

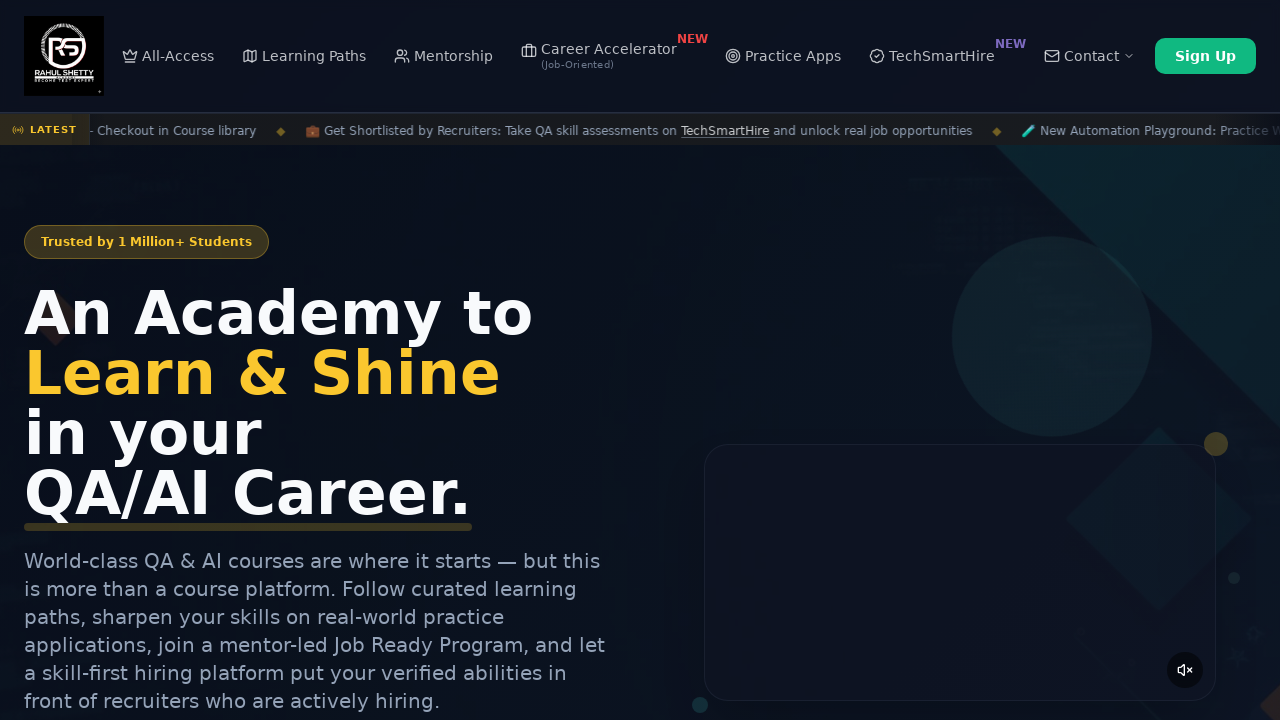

Waited for page to reach domcontentloaded state
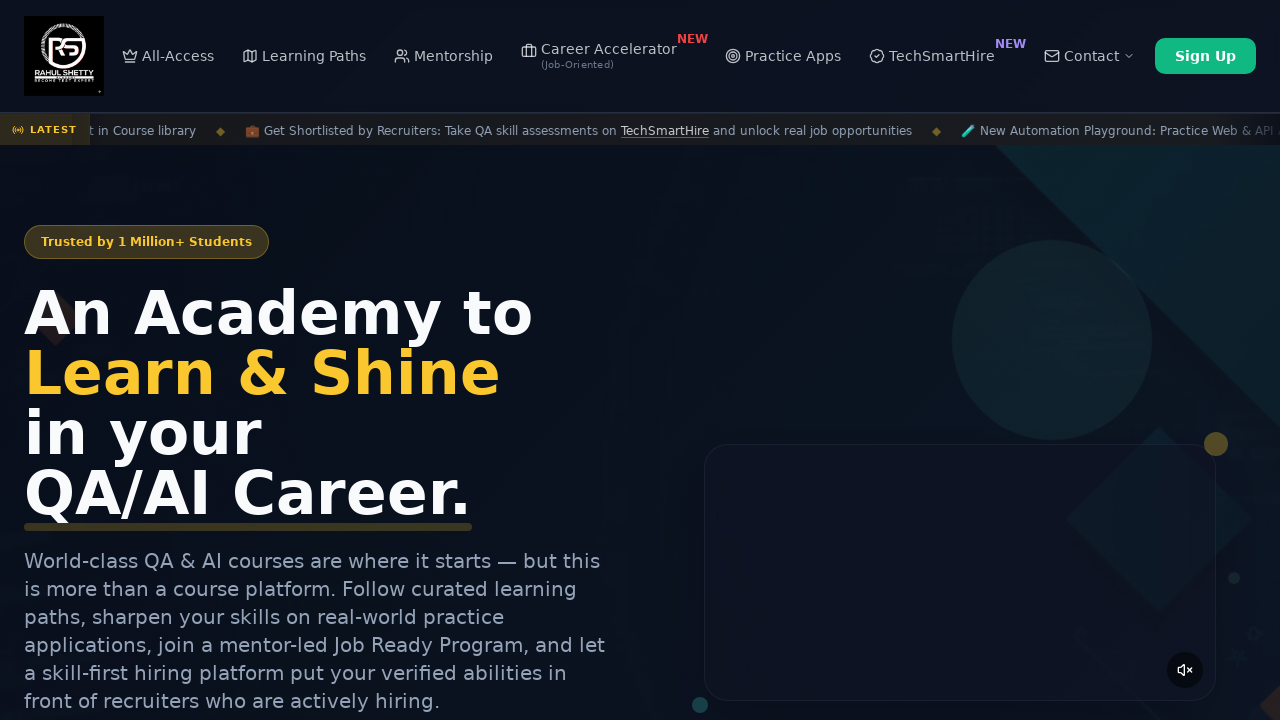

Retrieved page title: 'Rahul Shetty Academy | QA Automation, Playwright, AI Testing & Online Training'
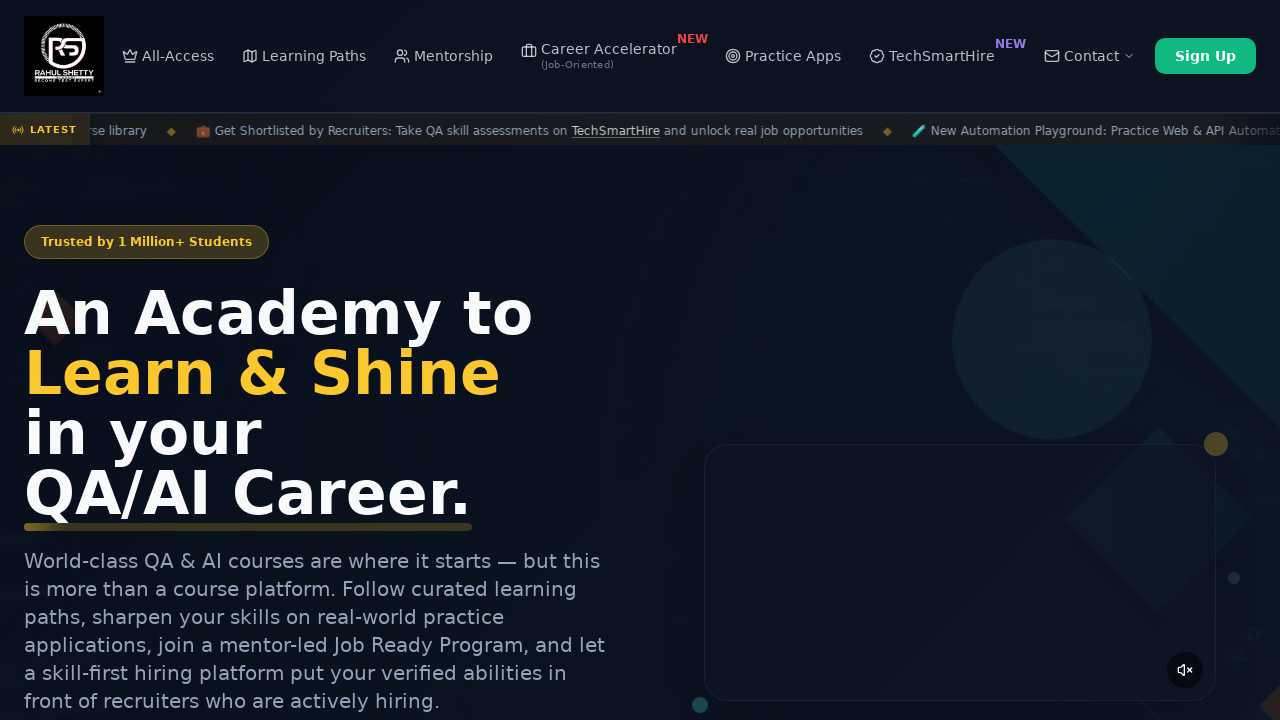

Retrieved current URL: 'https://rahulshettyacademy.com/'
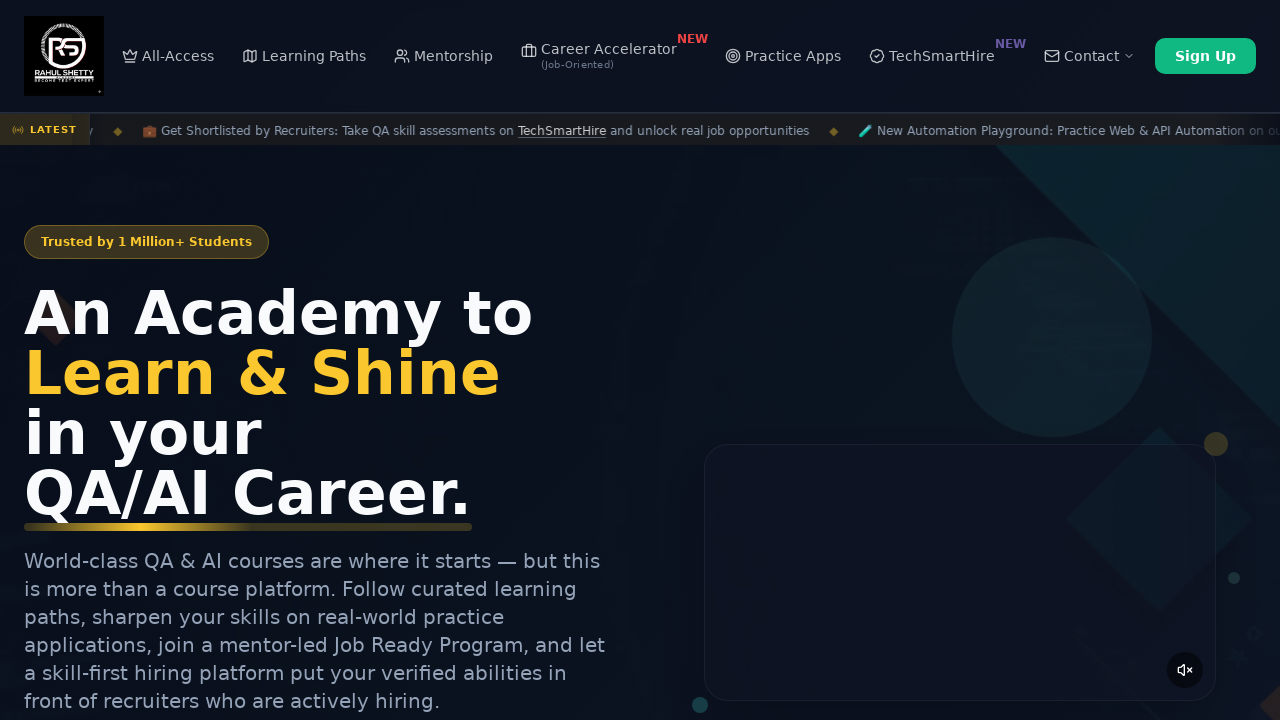

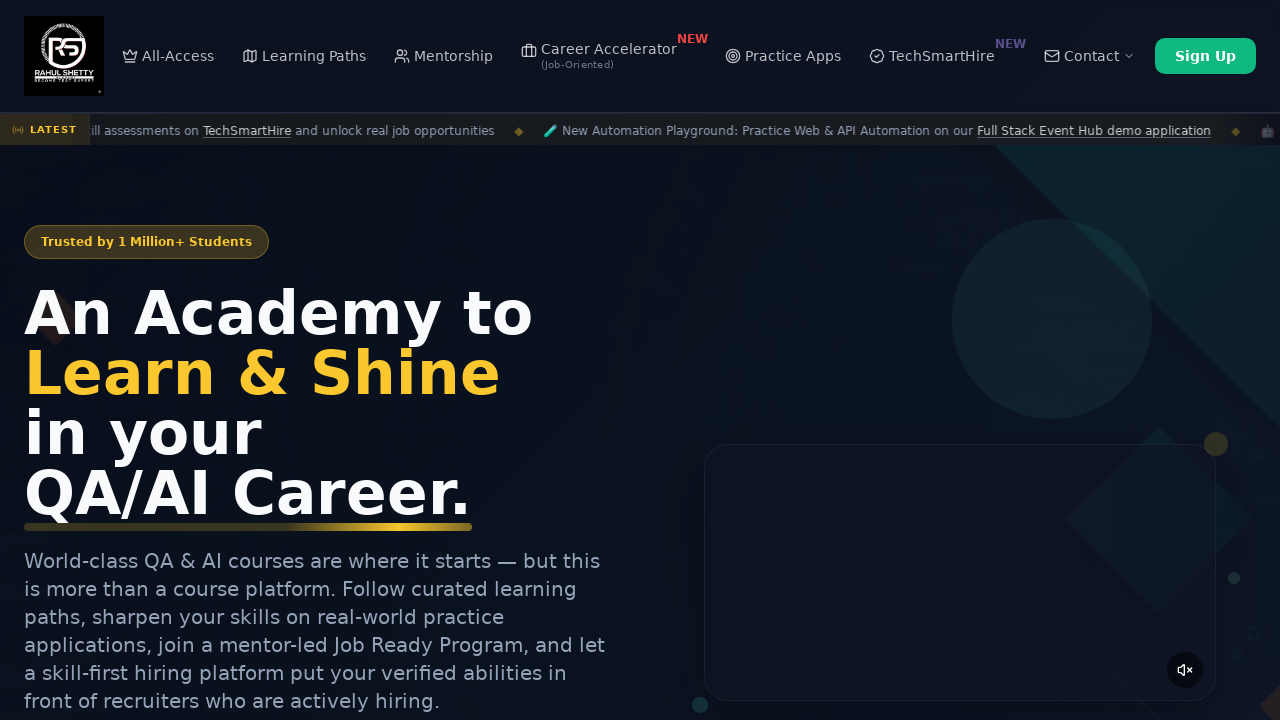